Tests navigation through Illumina's product menu by hovering over Products, then Software & Analysis, and clicking on BaseSpace Sequence Hub link to verify the navigation works correctly.

Starting URL: https://www.illumina.com/

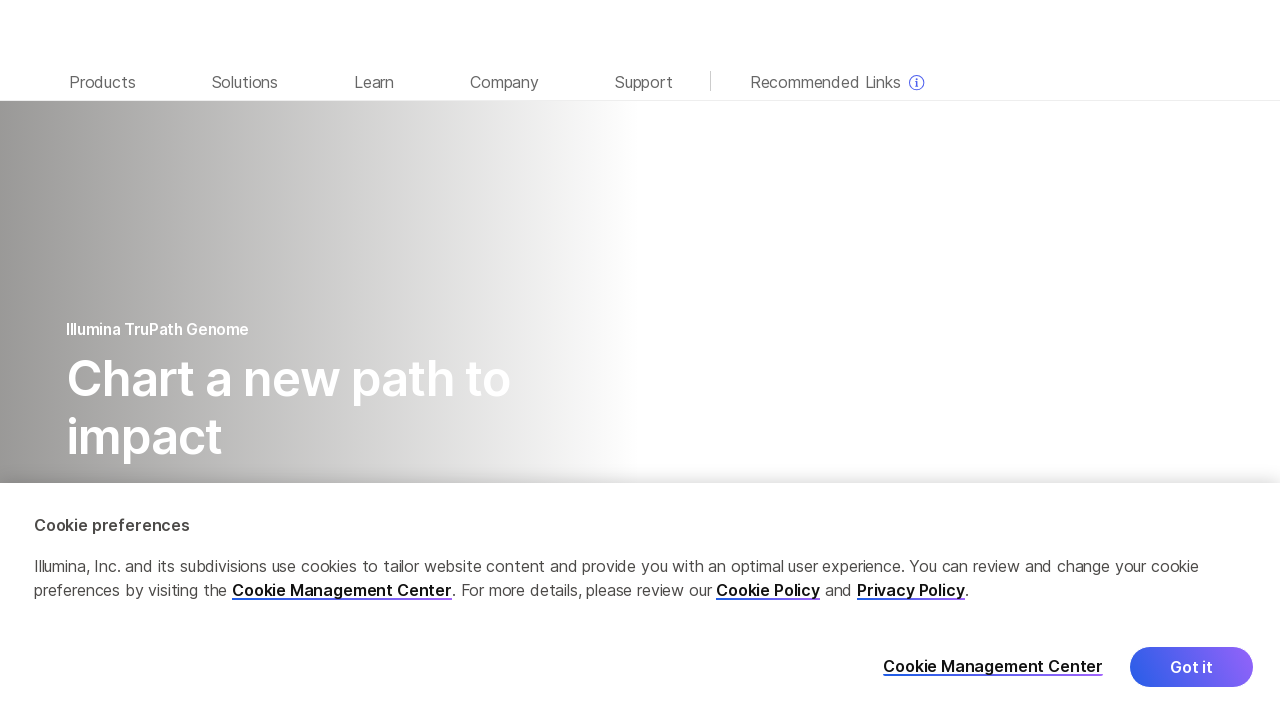

Hovered over Products menu button at (102, 80) on internal:role=button[name="Products"i]
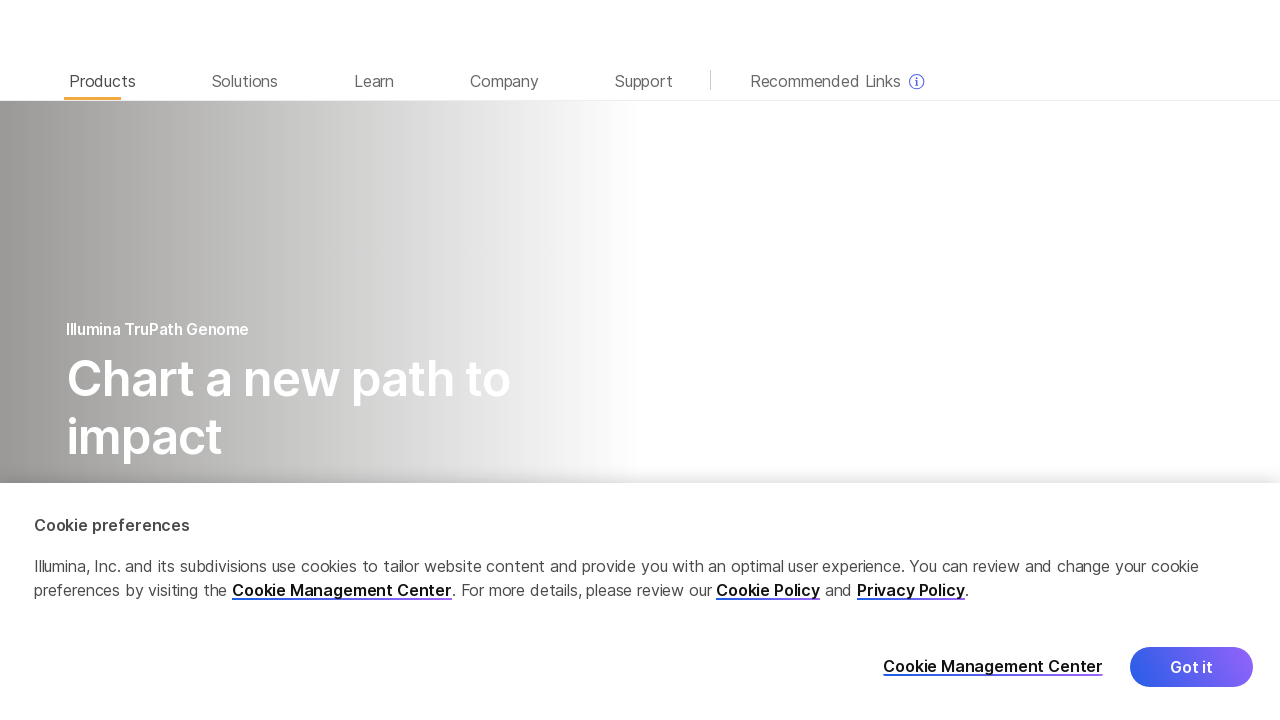

Waited 1000ms for Products menu to expand
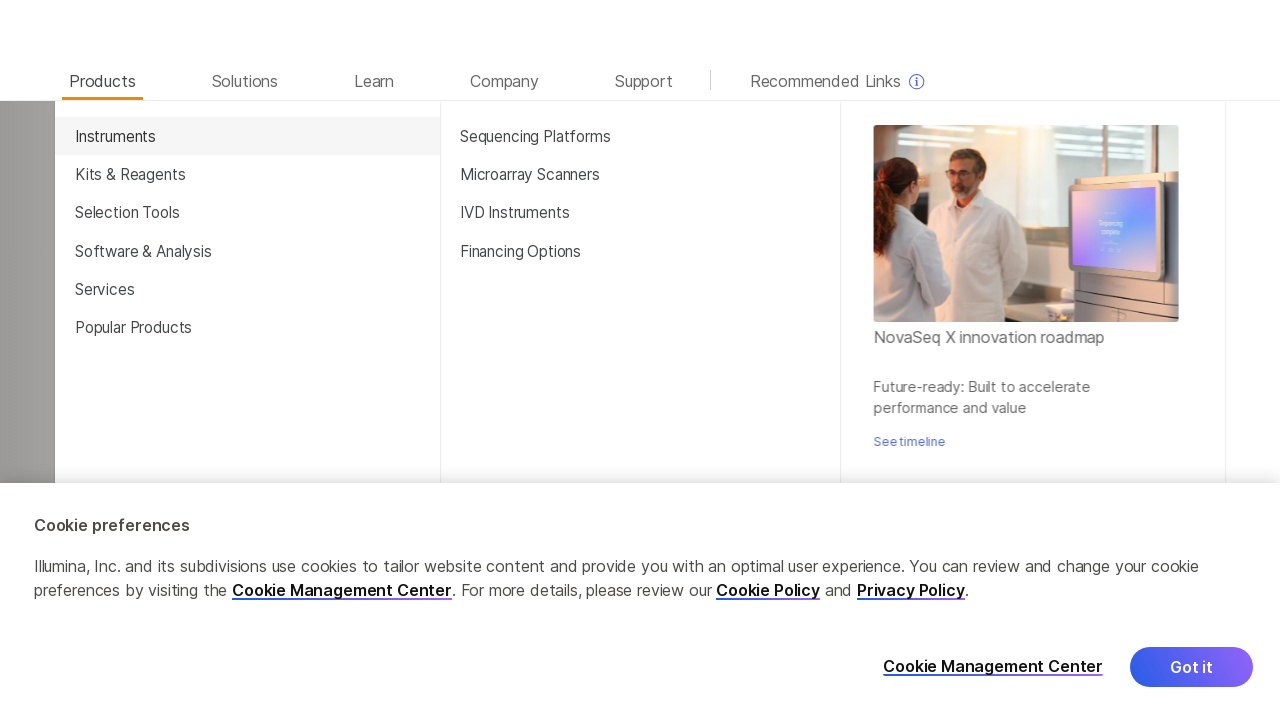

Hovered over Software & Analysis submenu button at (247, 251) on internal:role=button[name="Software & Analysis"i]
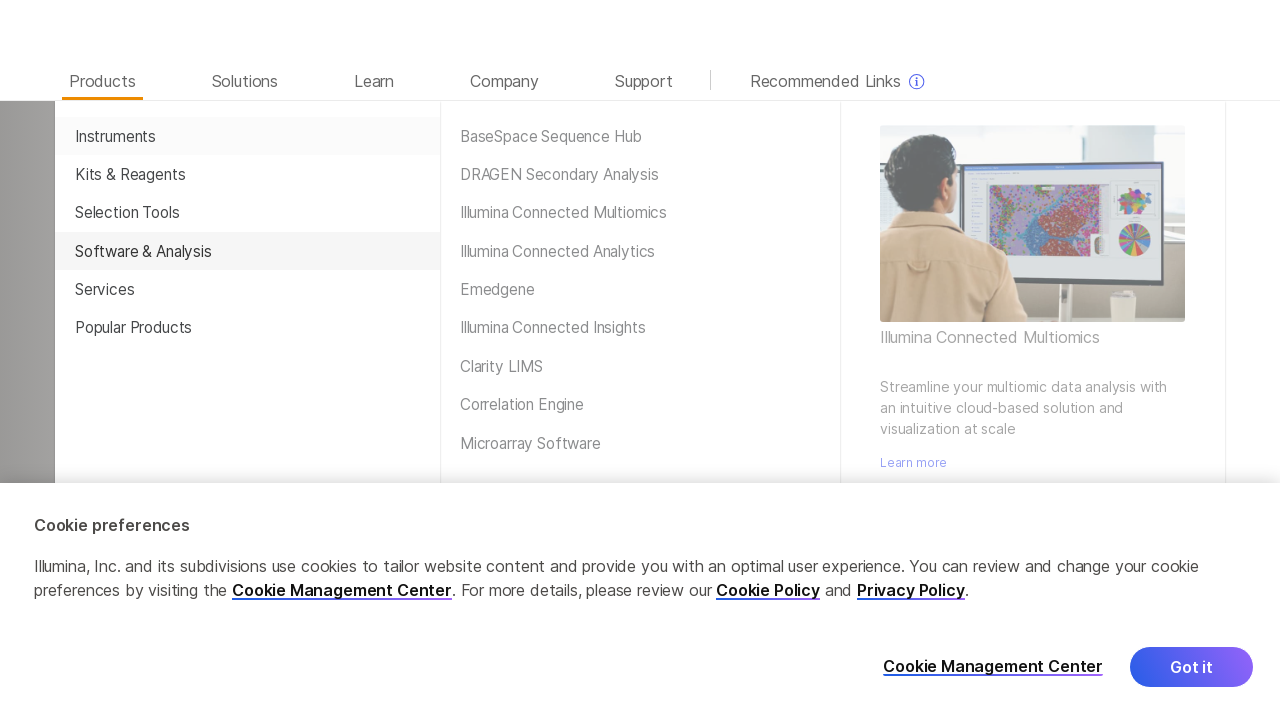

Waited 500ms for Software & Analysis submenu to expand
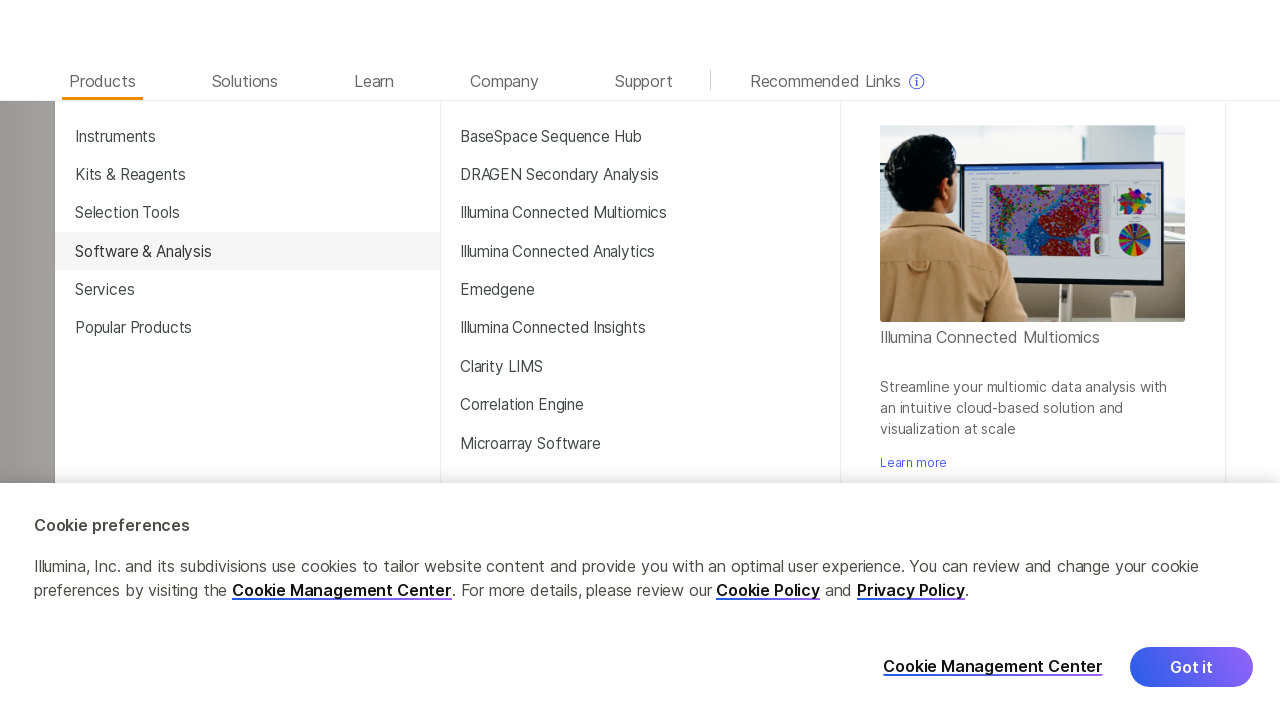

Located BaseSpace Sequence Hub link element
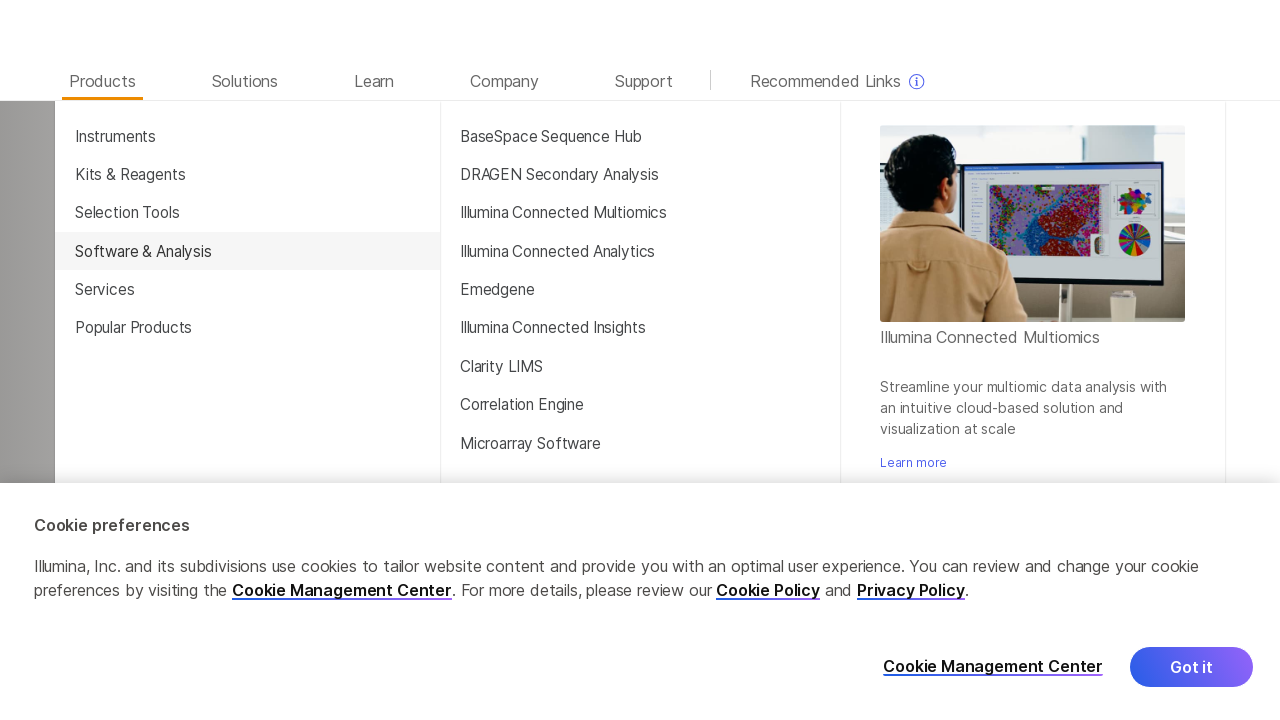

Verified BaseSpace Sequence Hub link is visible
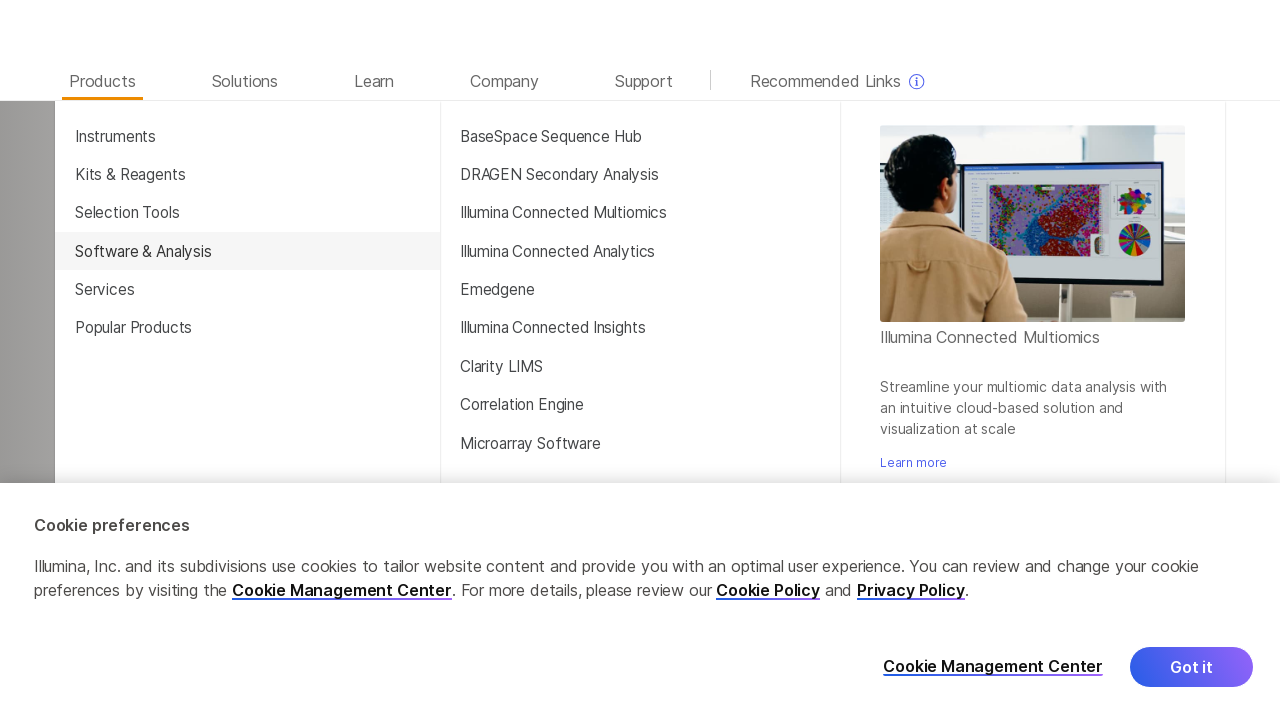

Clicked on BaseSpace Sequence Hub link at (640, 136) on internal:role=link[name="BaseSpace Sequence Hub"i] >> nth=0
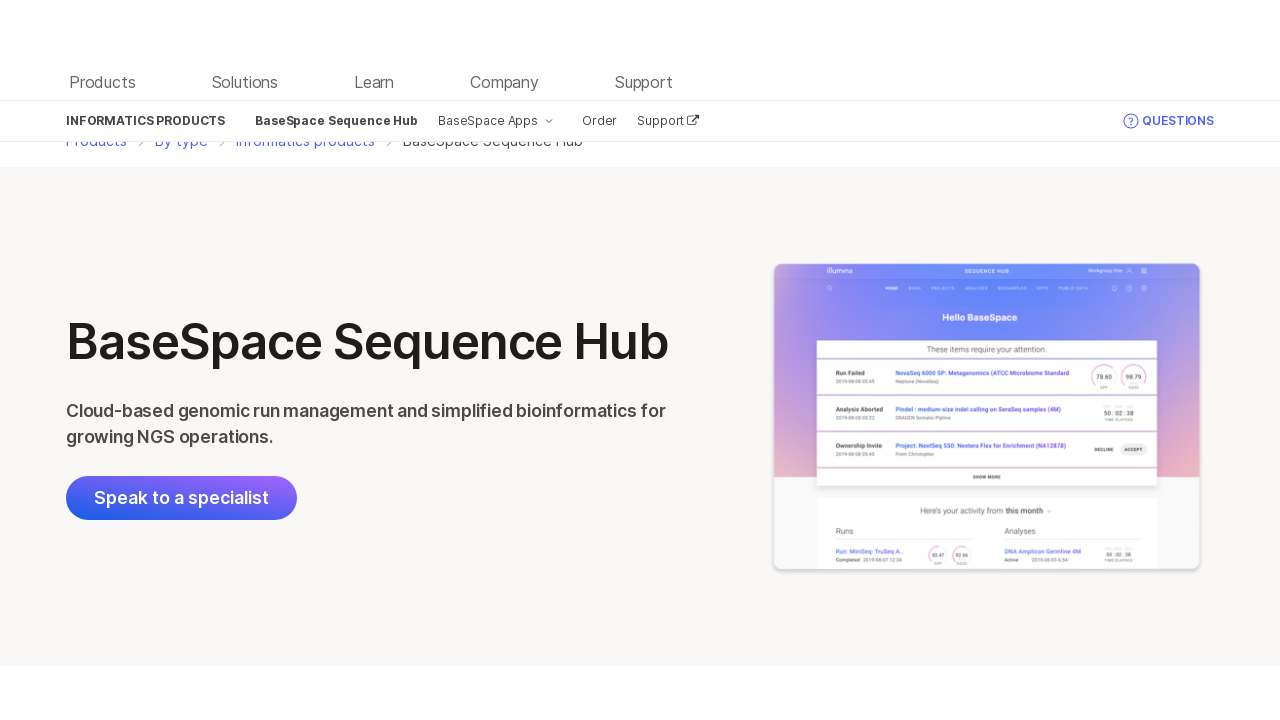

Verified navigation to BaseSpace page (URL matches 'basespace' pattern)
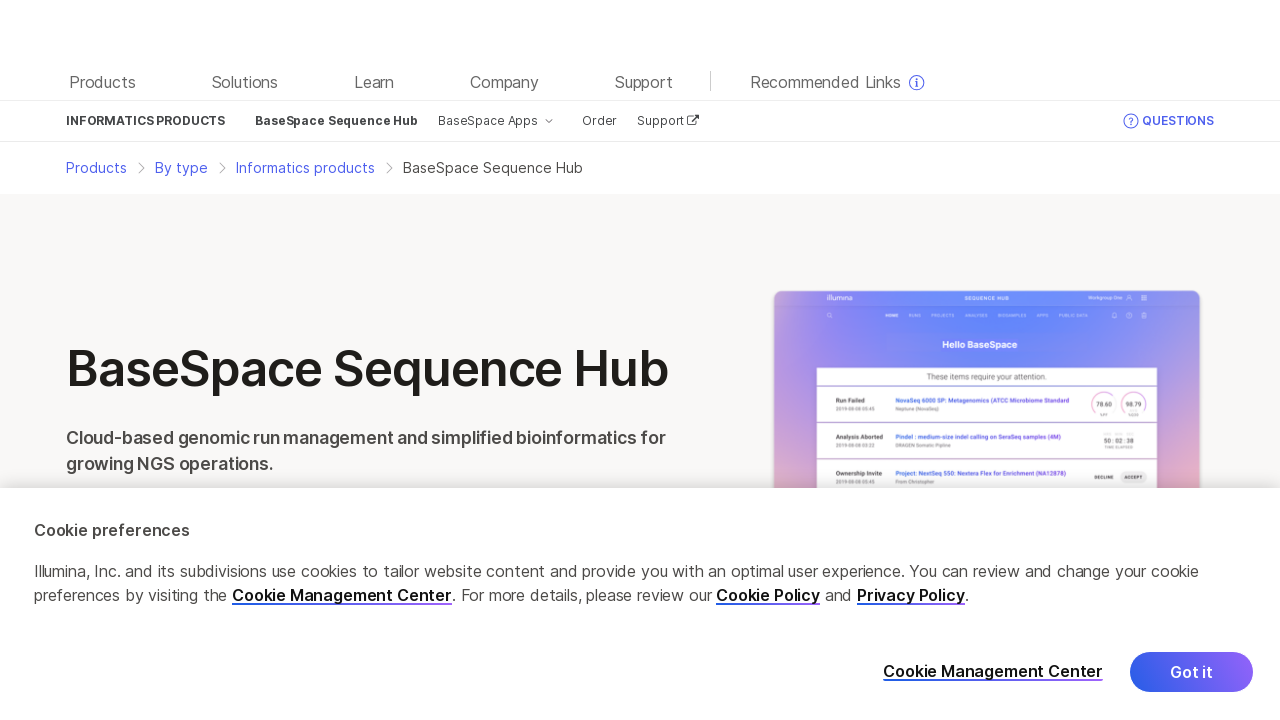

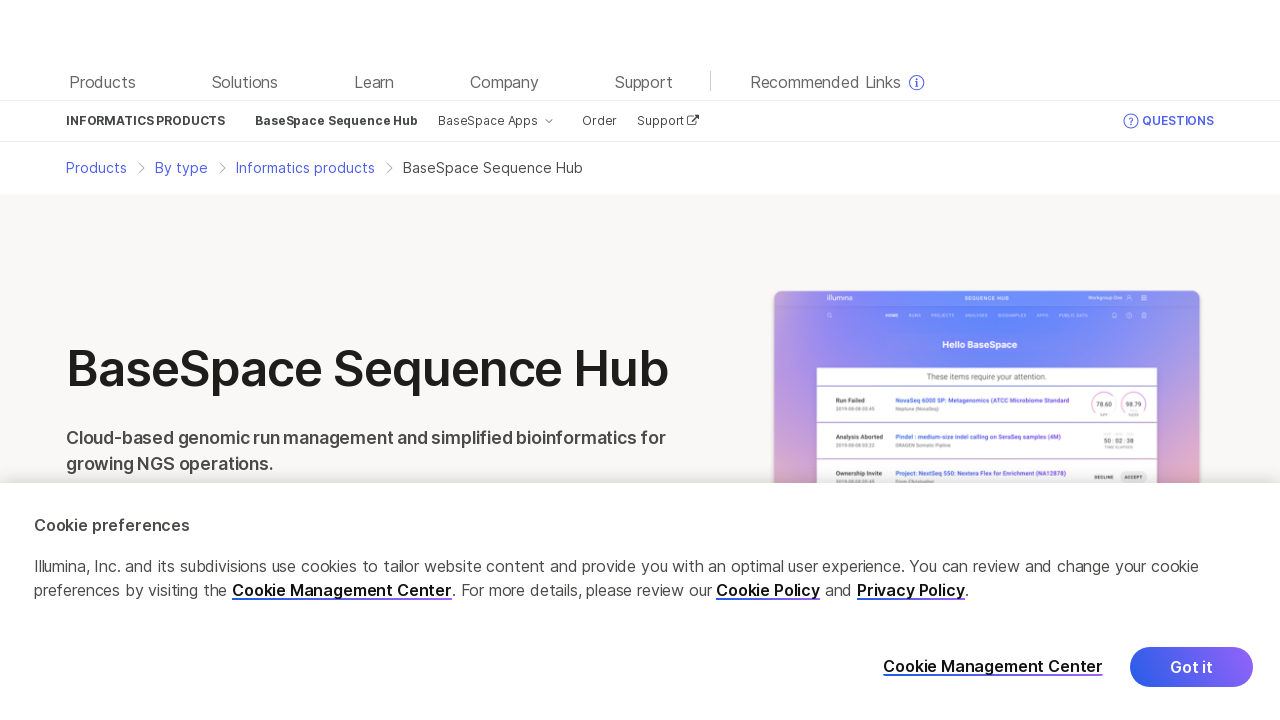